Tests a timer button functionality by clicking it and verifying that WebDriver text appears after the timer completes

Starting URL: http://seleniumpractise.blogspot.com/2016/08/how-to-use-explicit-wait-in-selenium.html

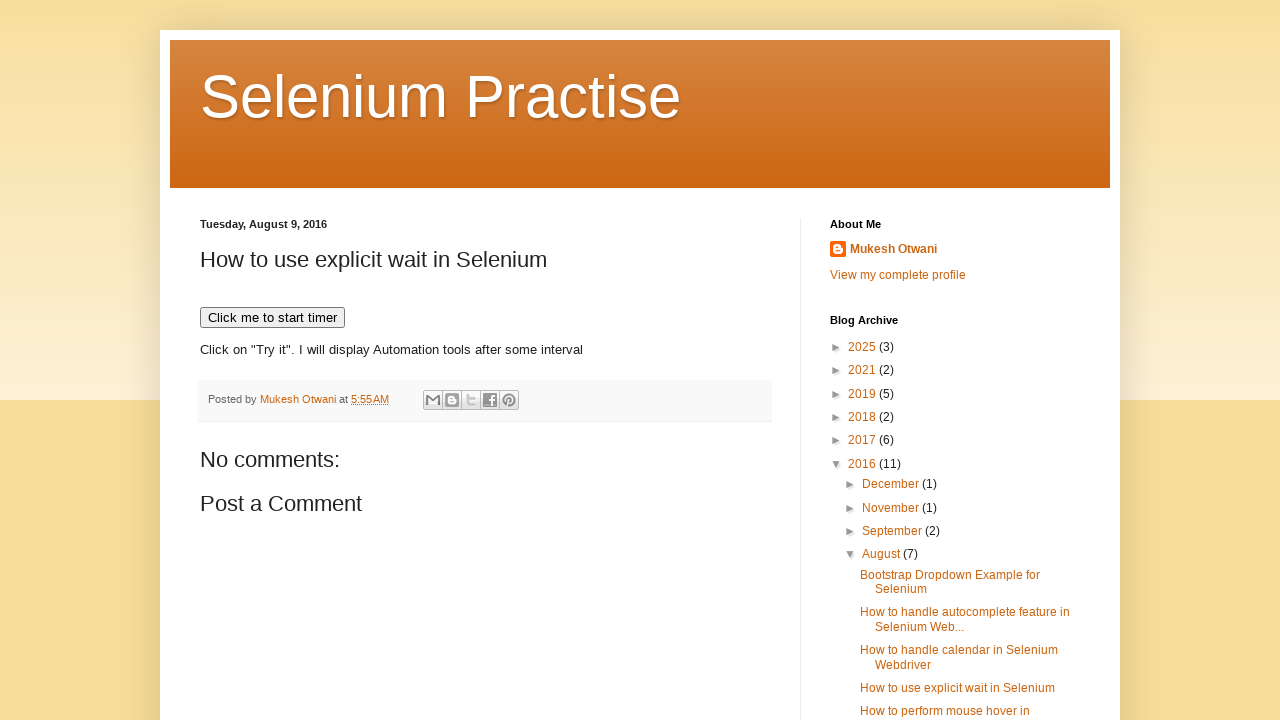

Clicked the timer button to start countdown at (272, 318) on xpath=//button[normalize-space()='Click me to start timer']
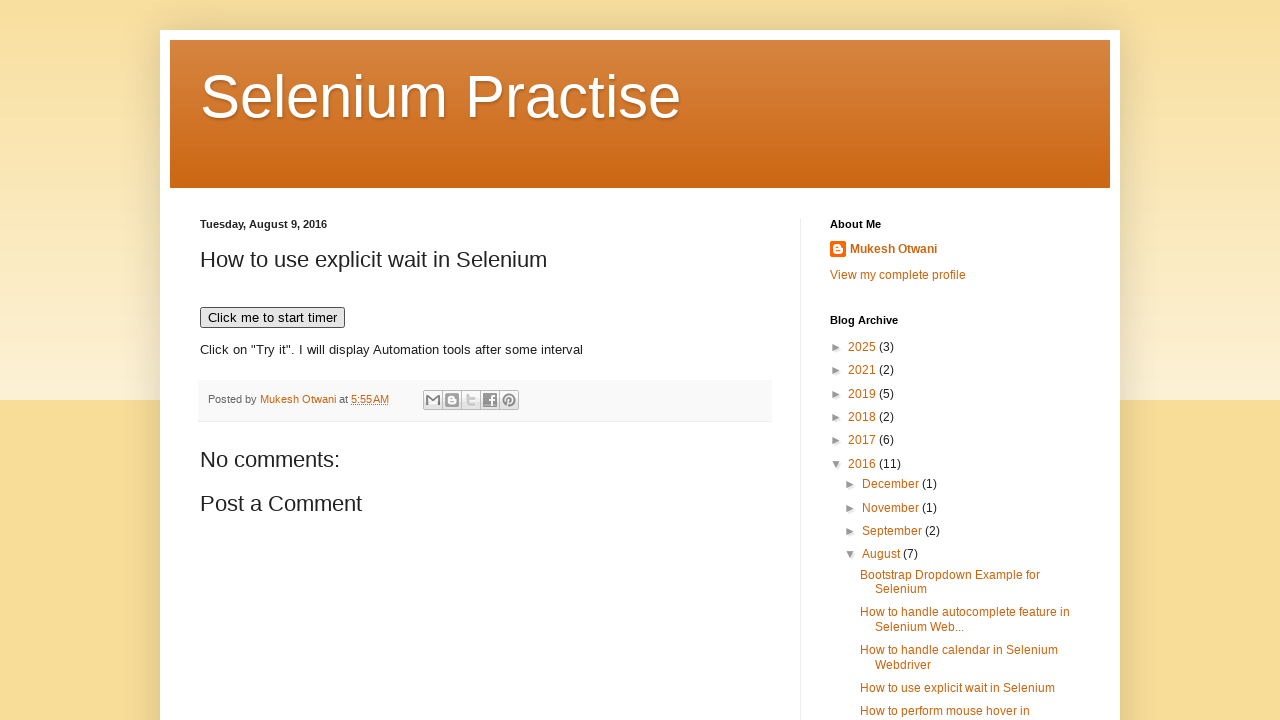

WebDriver text appeared after timer completed
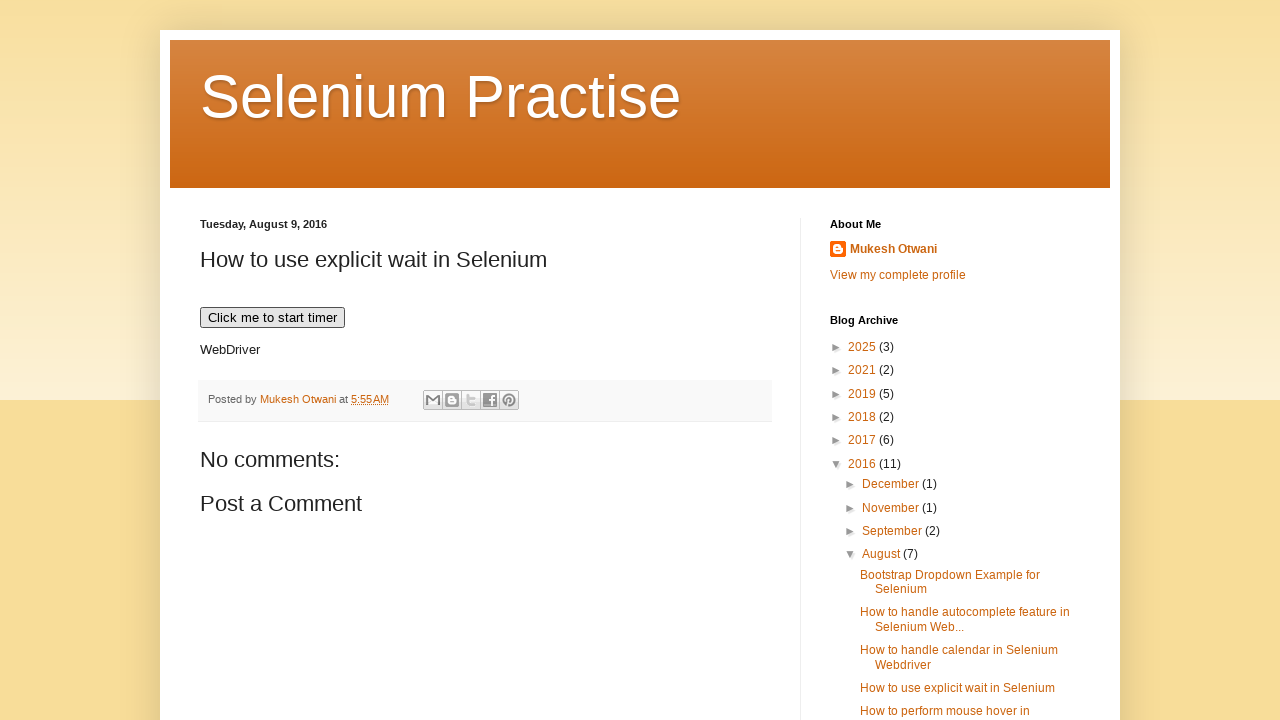

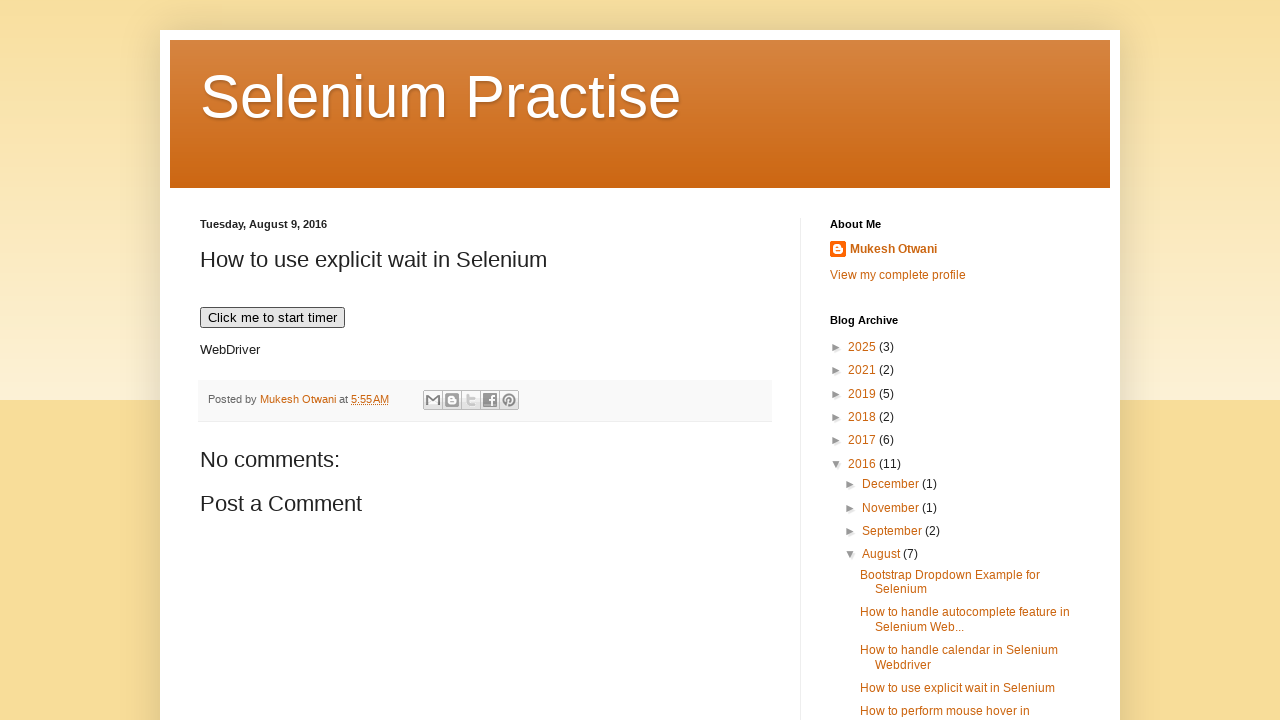